Tests confirm dialog by accepting and dismissing it, verifying the result messages

Starting URL: https://demoqa.com/alerts

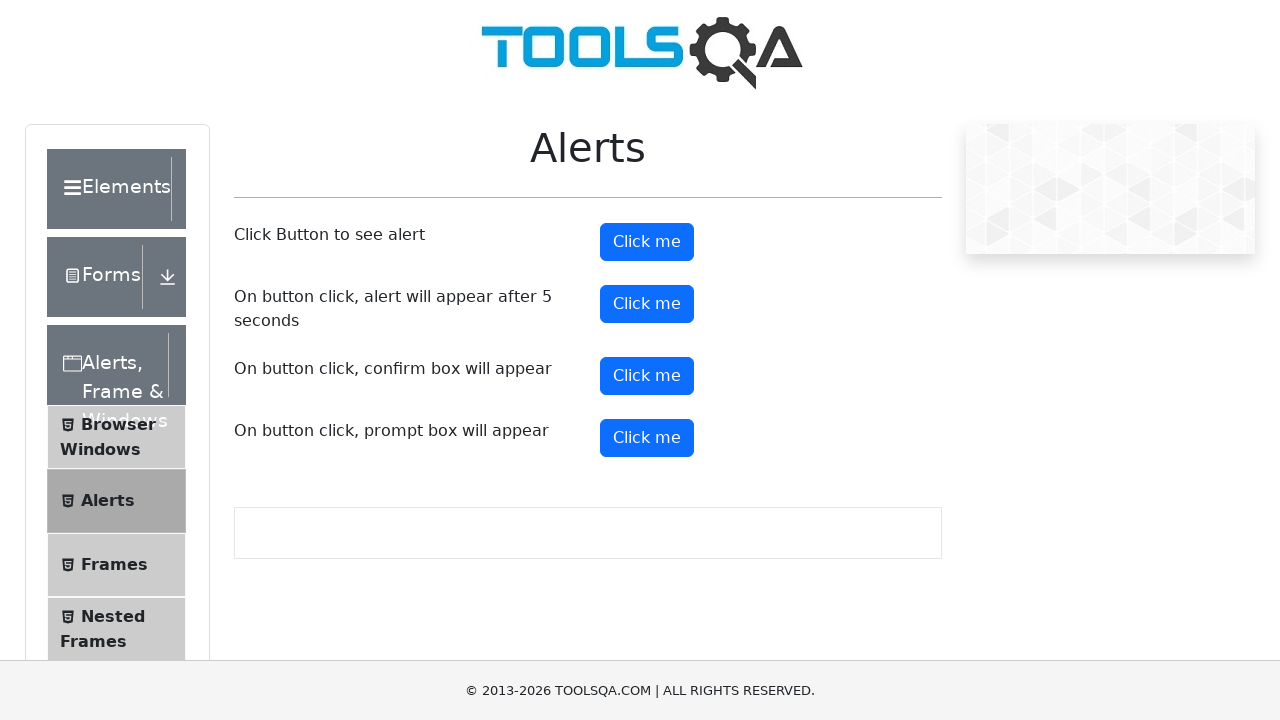

Set up dialog handler to accept the confirm dialog
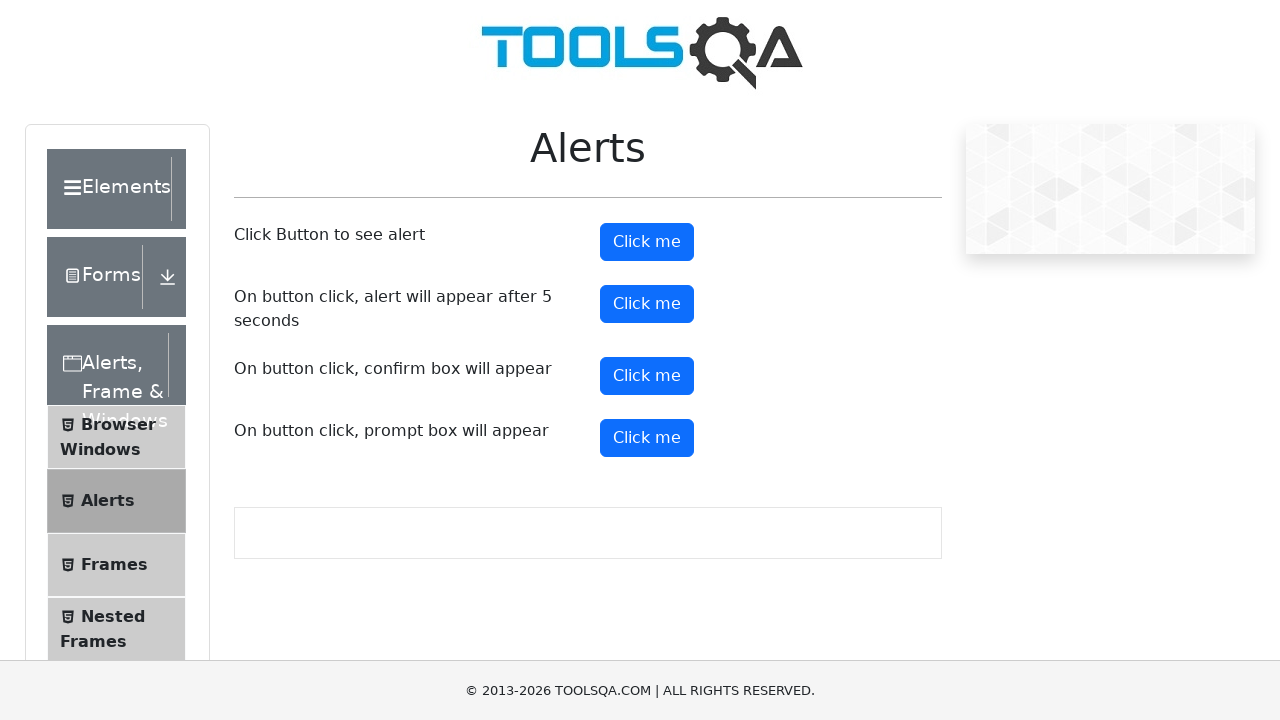

Clicked confirm button to trigger dialog at (647, 376) on button#confirmButton
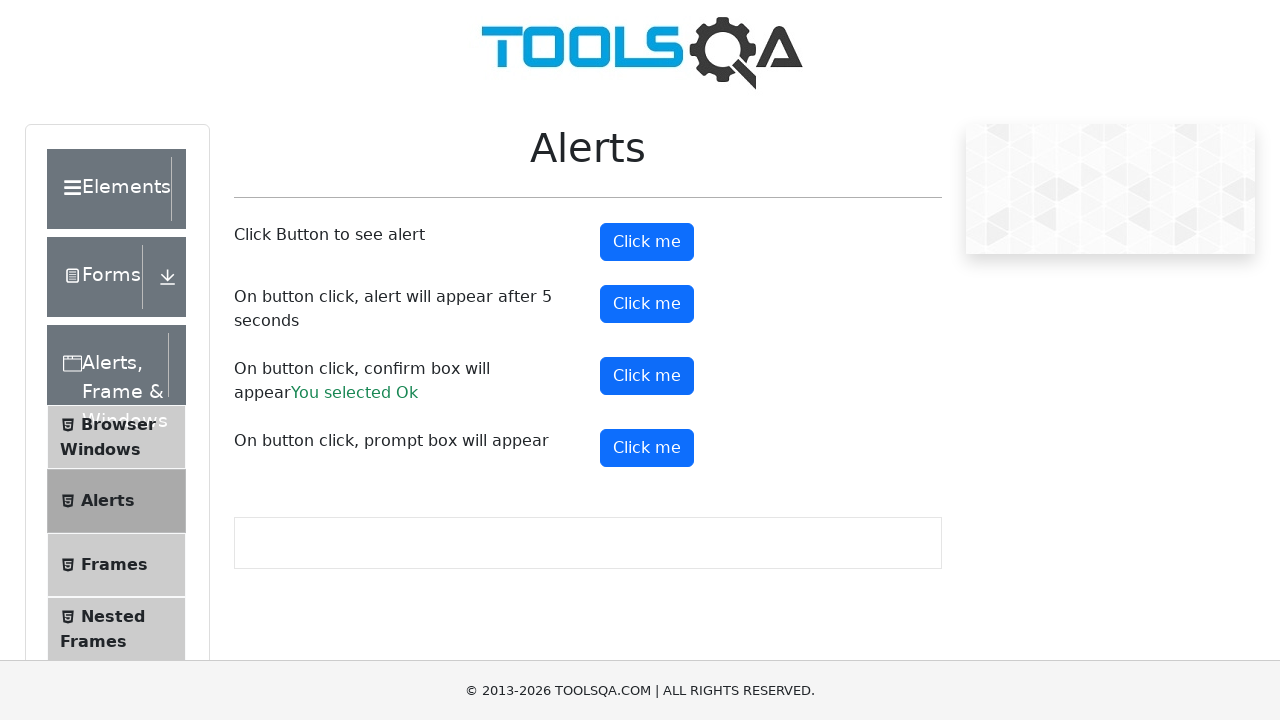

Waited for result message to appear
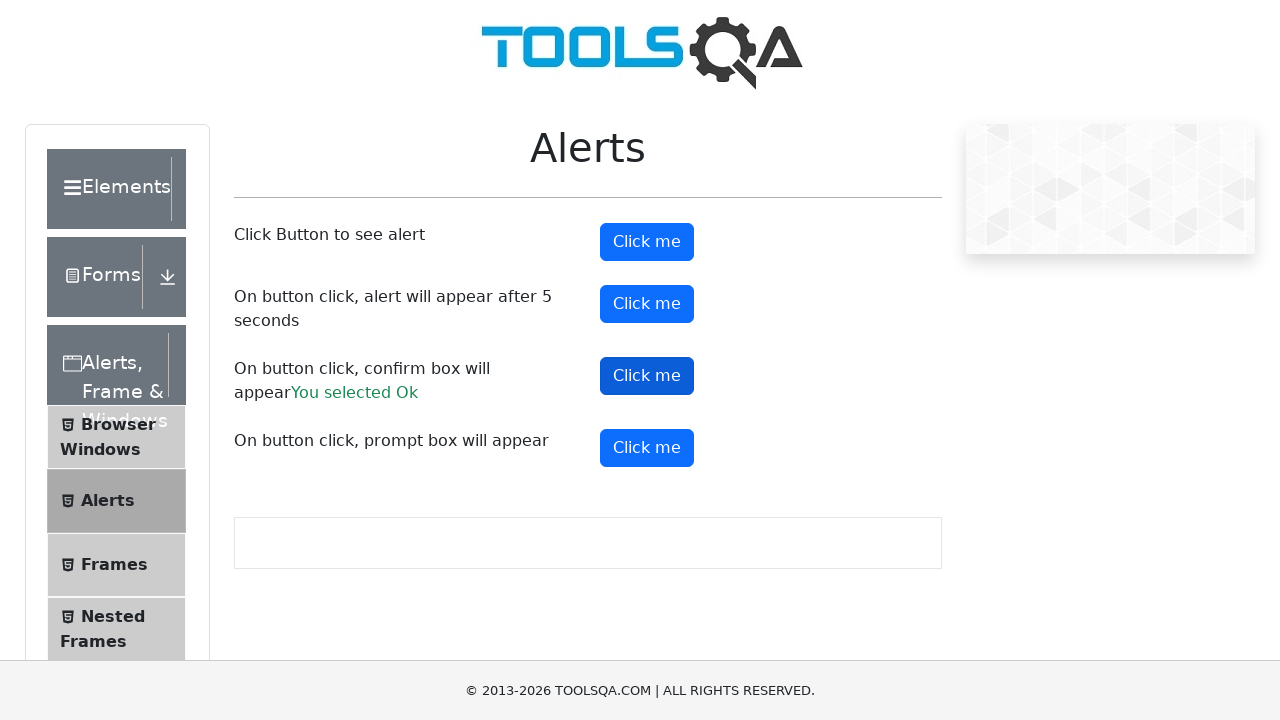

Retrieved result text: 'You selected Ok'
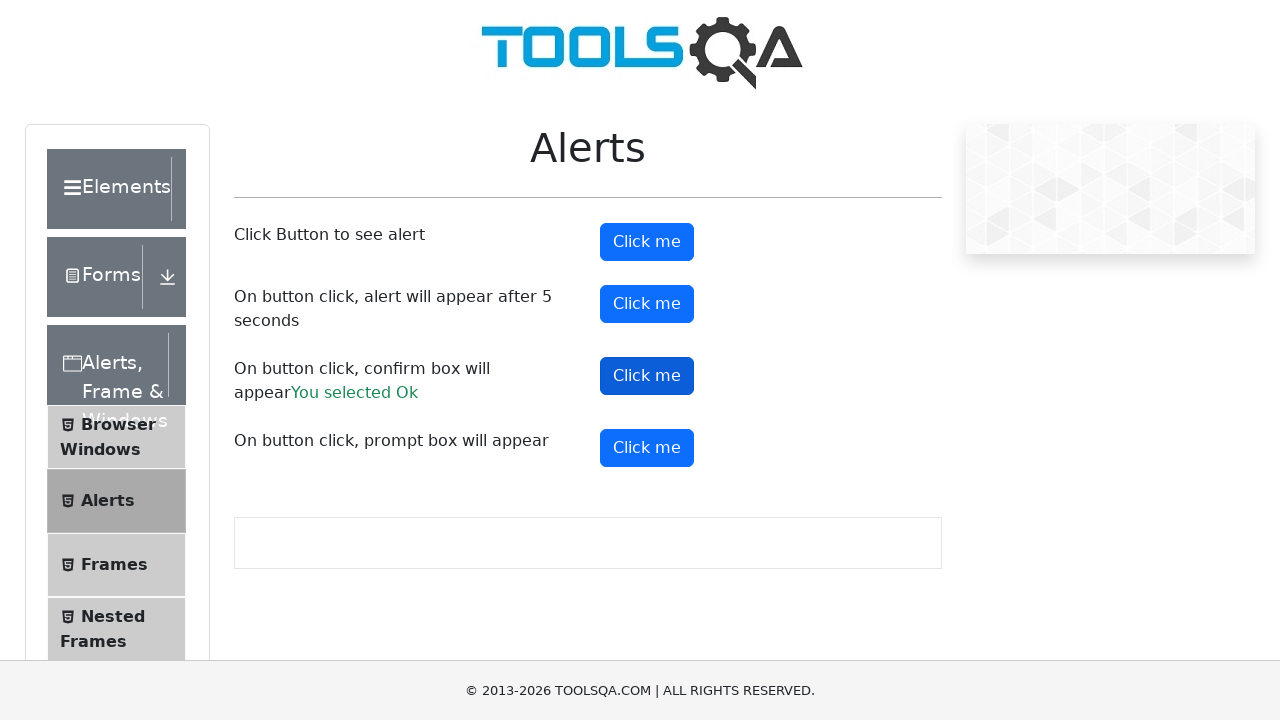

Verified result text is 'You selected Ok'
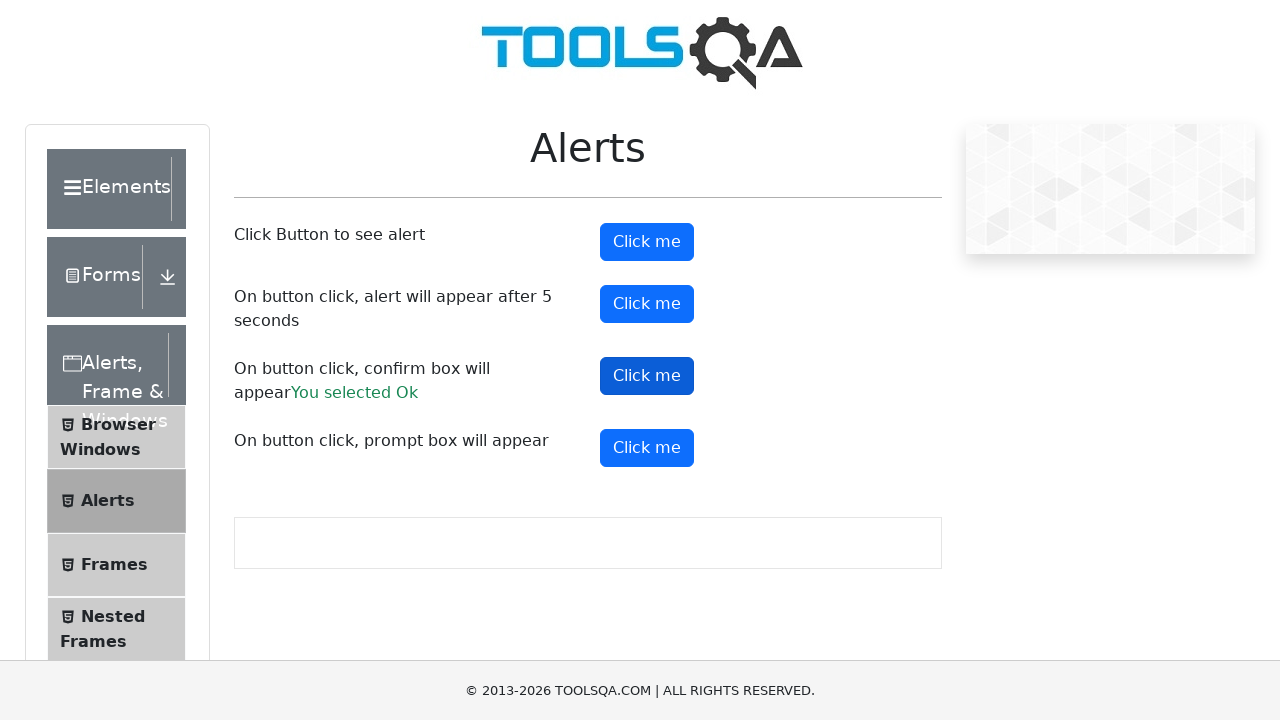

Set up dialog handler to dismiss the confirm dialog
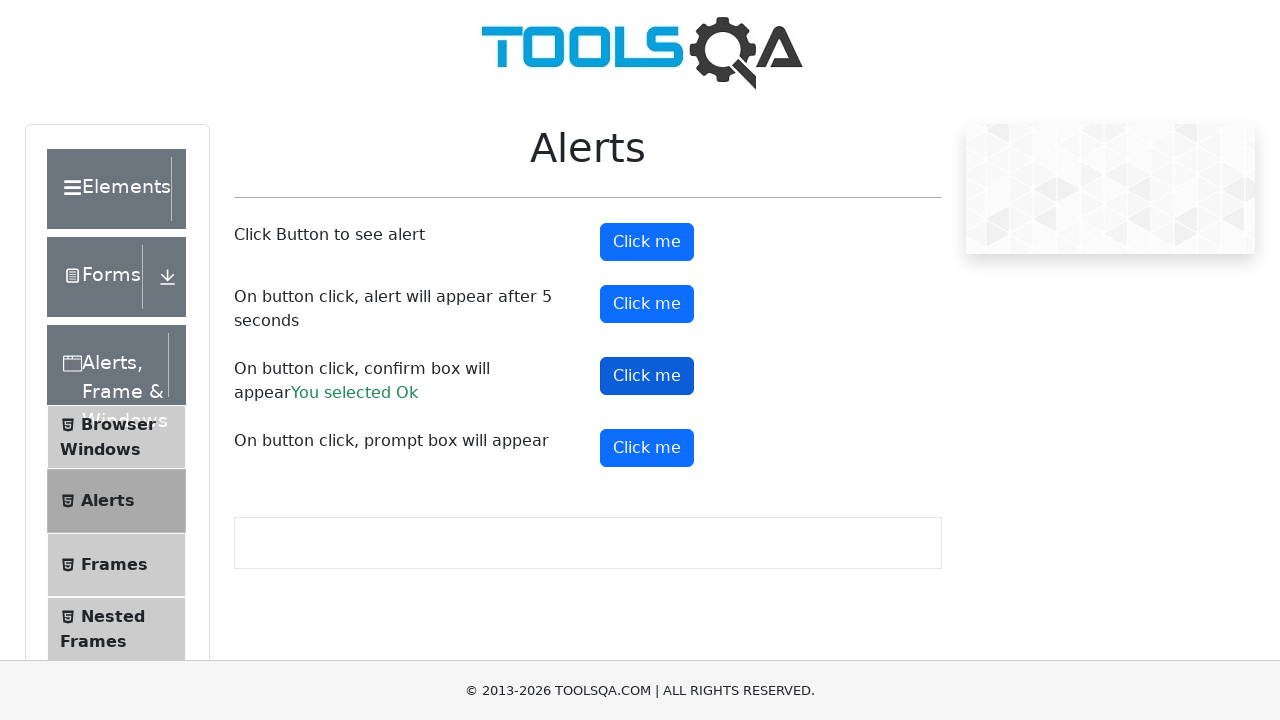

Clicked confirm button to trigger dialog again at (647, 376) on button#confirmButton
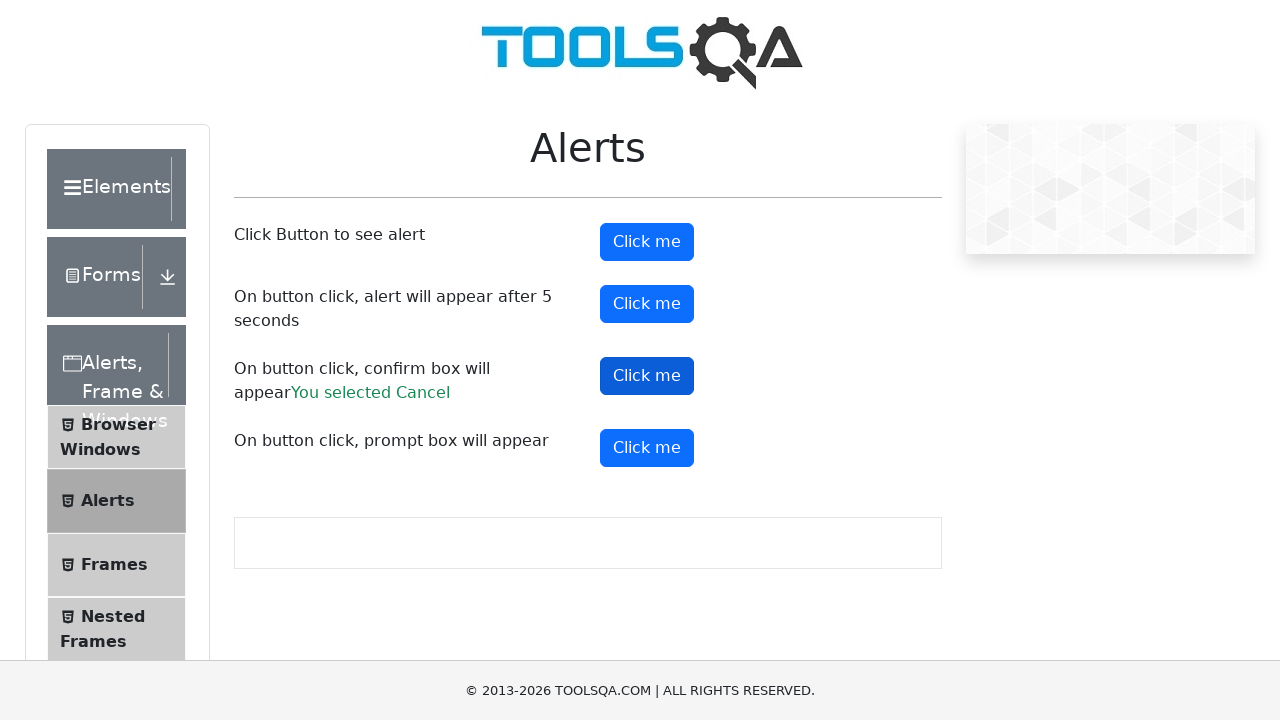

Waited for result message to appear
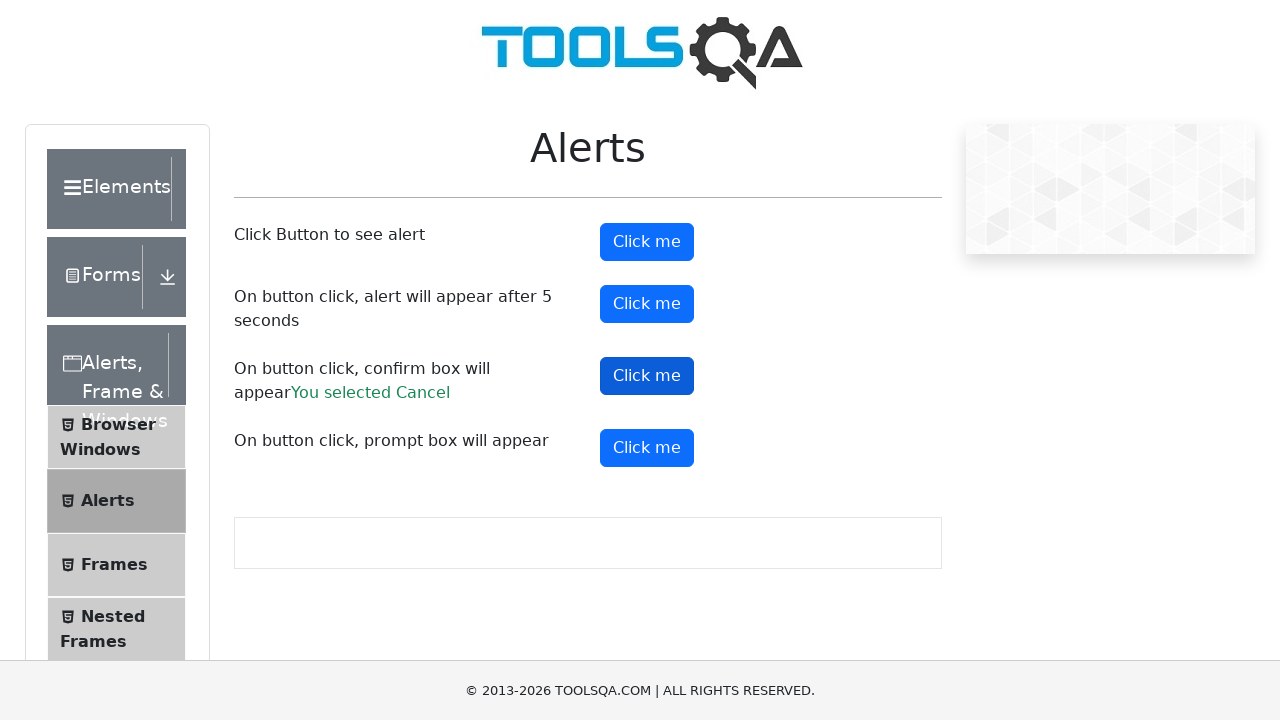

Retrieved result text: 'You selected Cancel'
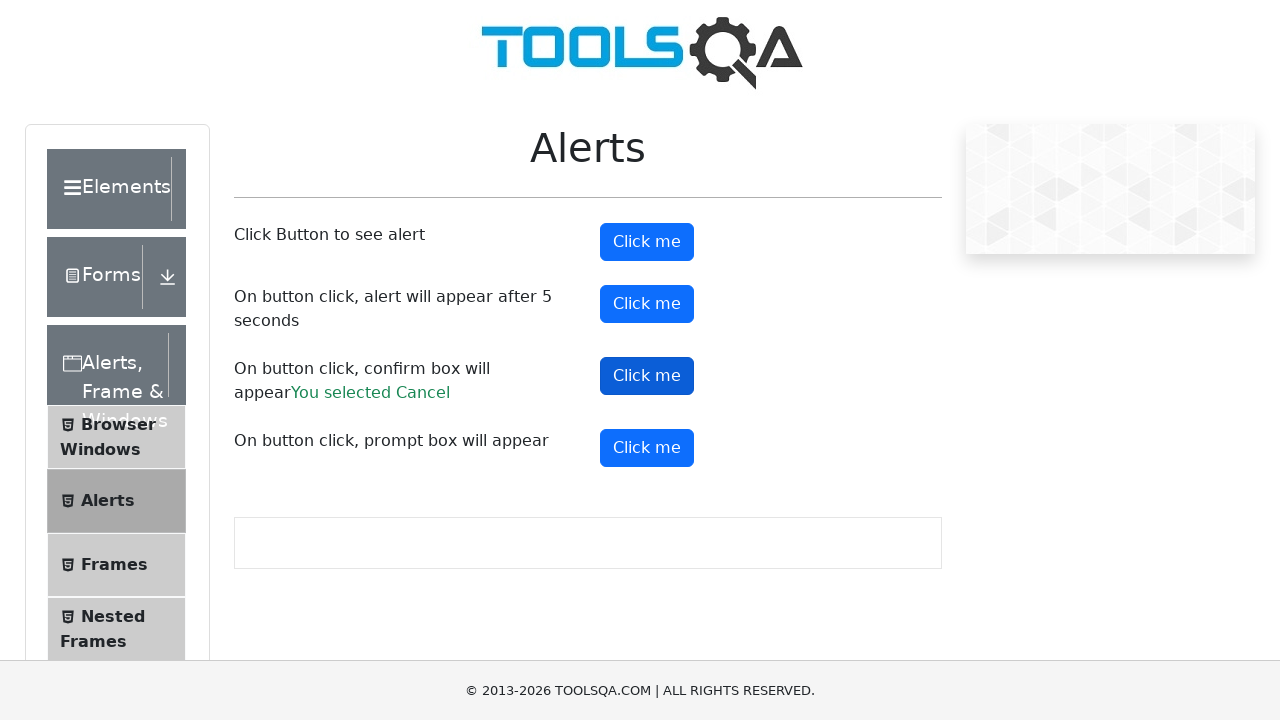

Verified result text is 'You selected Cancel'
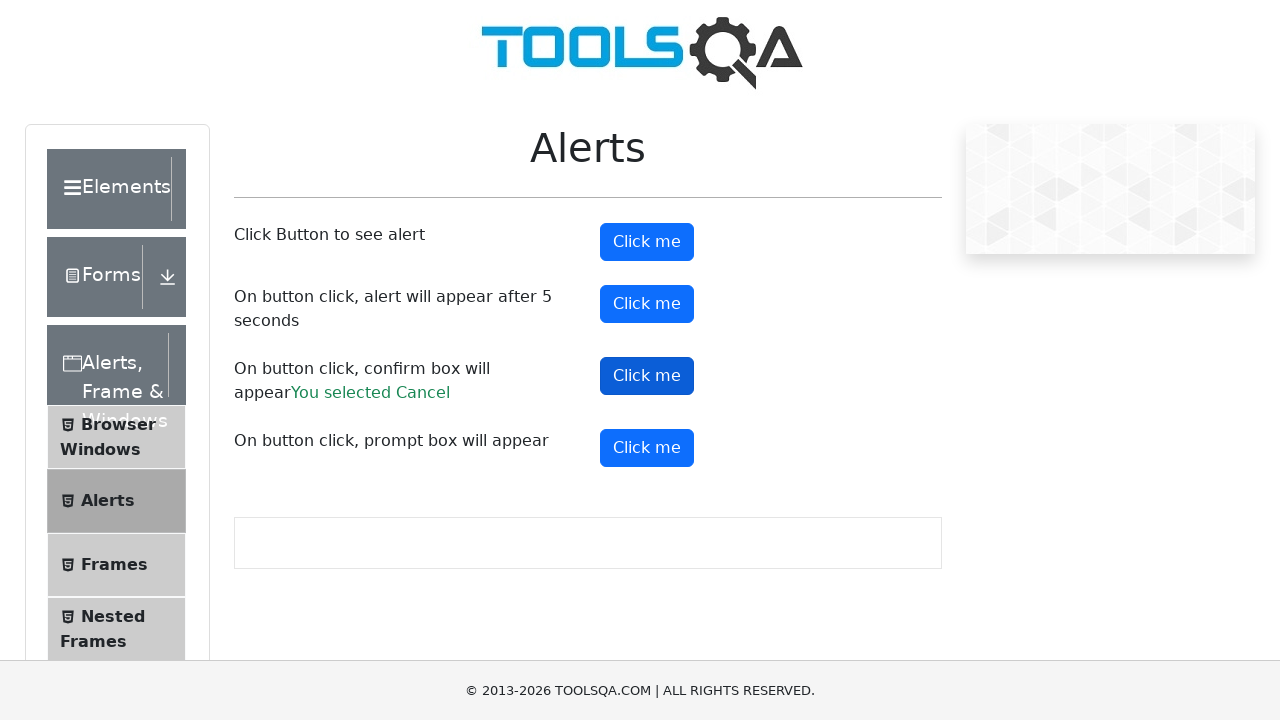

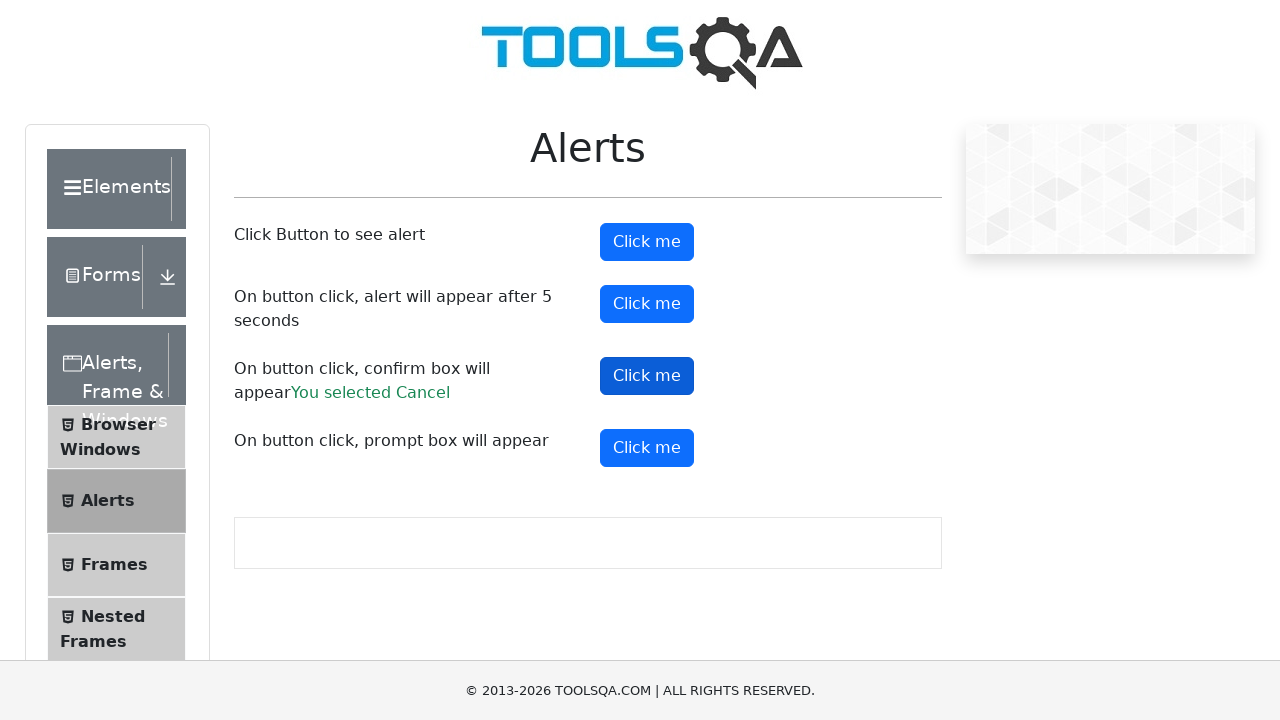